Test Forgot Password by entering an email and submitting the form

Starting URL: http://the-internet.herokuapp.com/

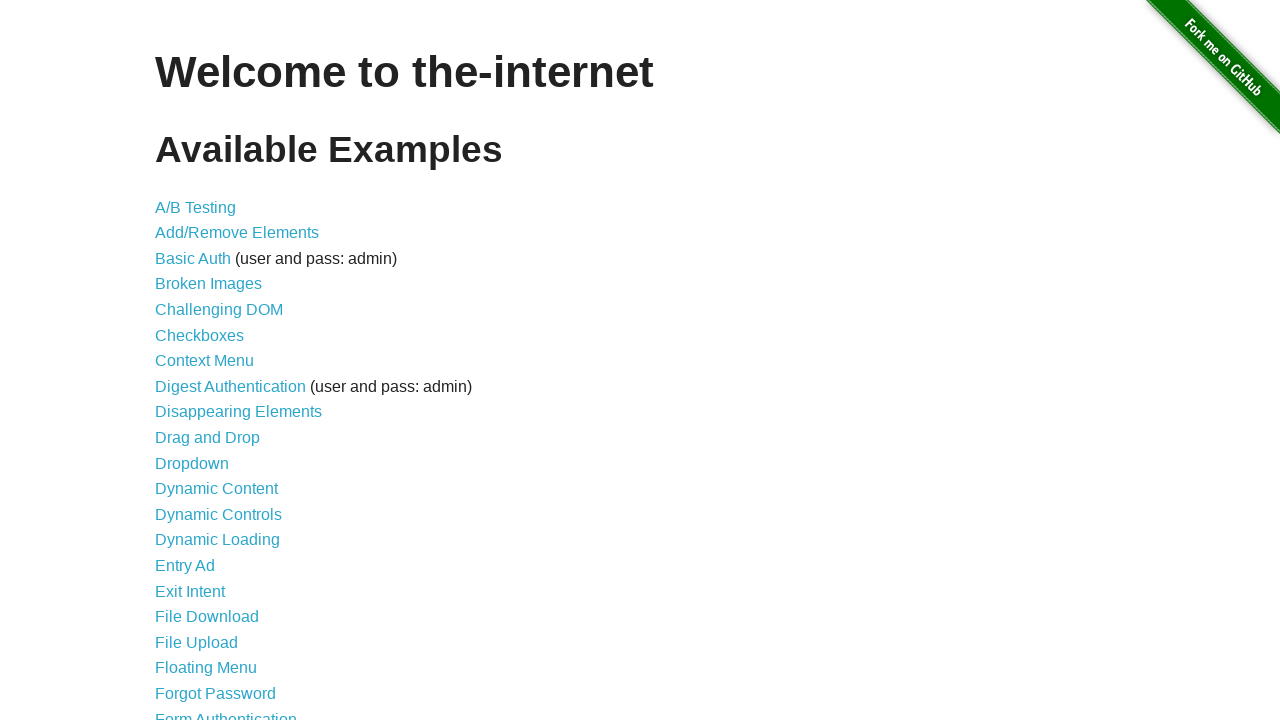

Clicked Forgot Password link at (216, 693) on xpath=//a[contains(text(),'Forgot Password')]
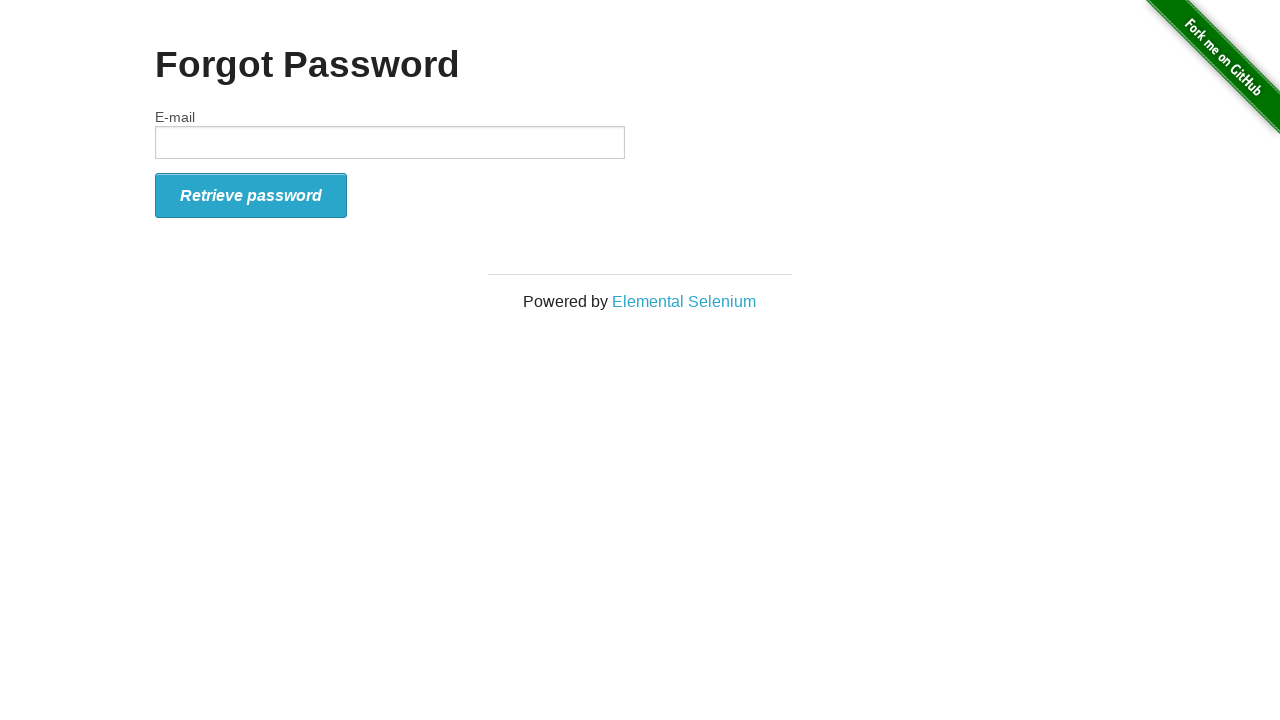

Entered email address 'testuser@example.com' in email field on //input[@id='email']
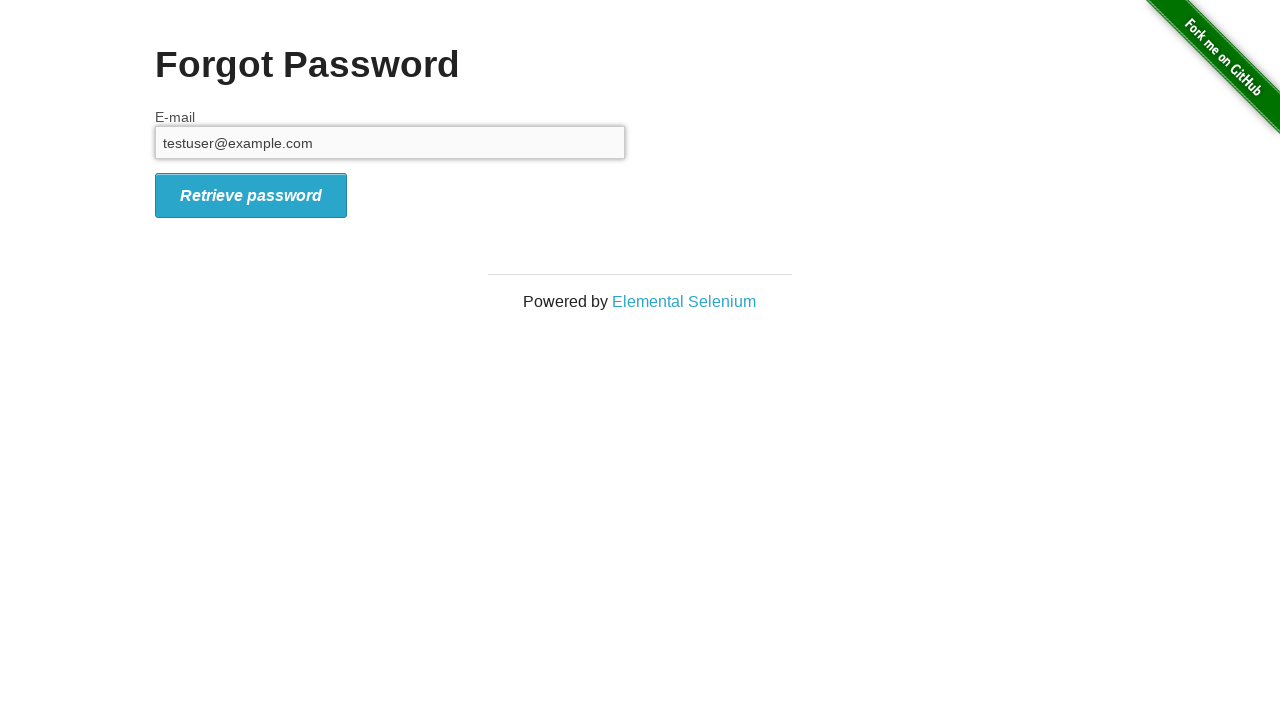

Clicked Retrieve Password button to submit forgot password form at (251, 195) on xpath=//button[@id='form_submit']
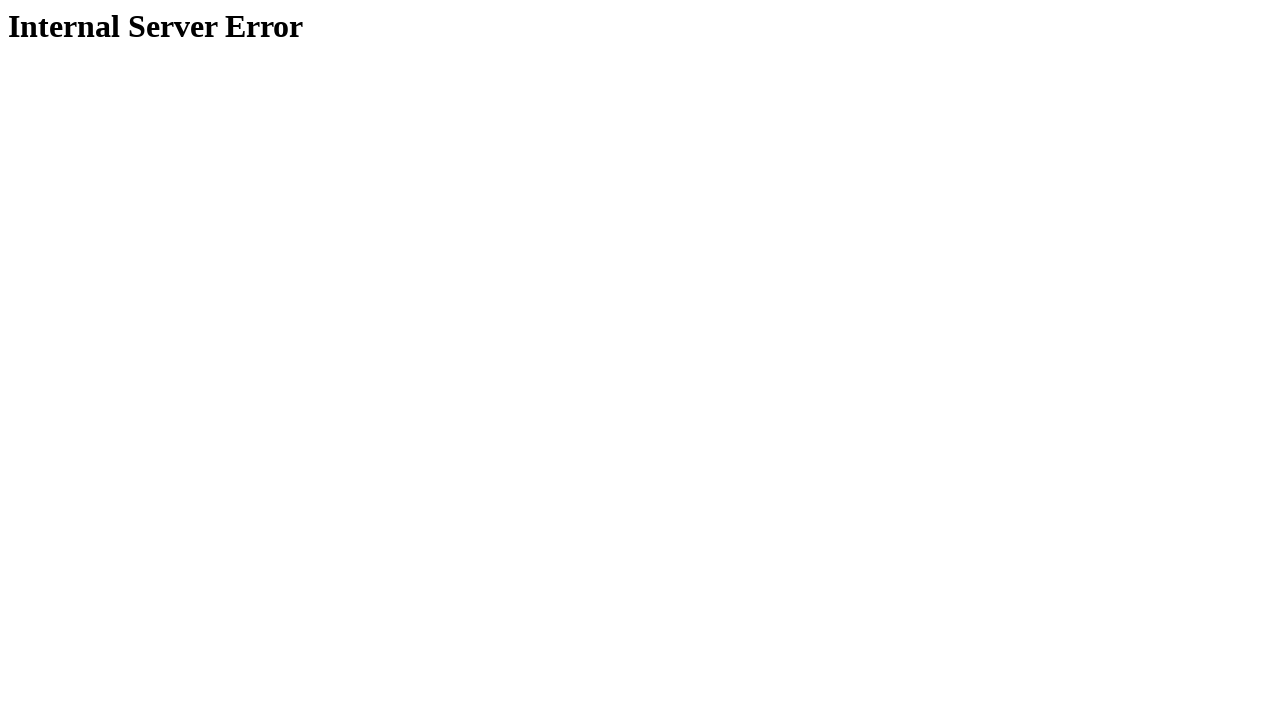

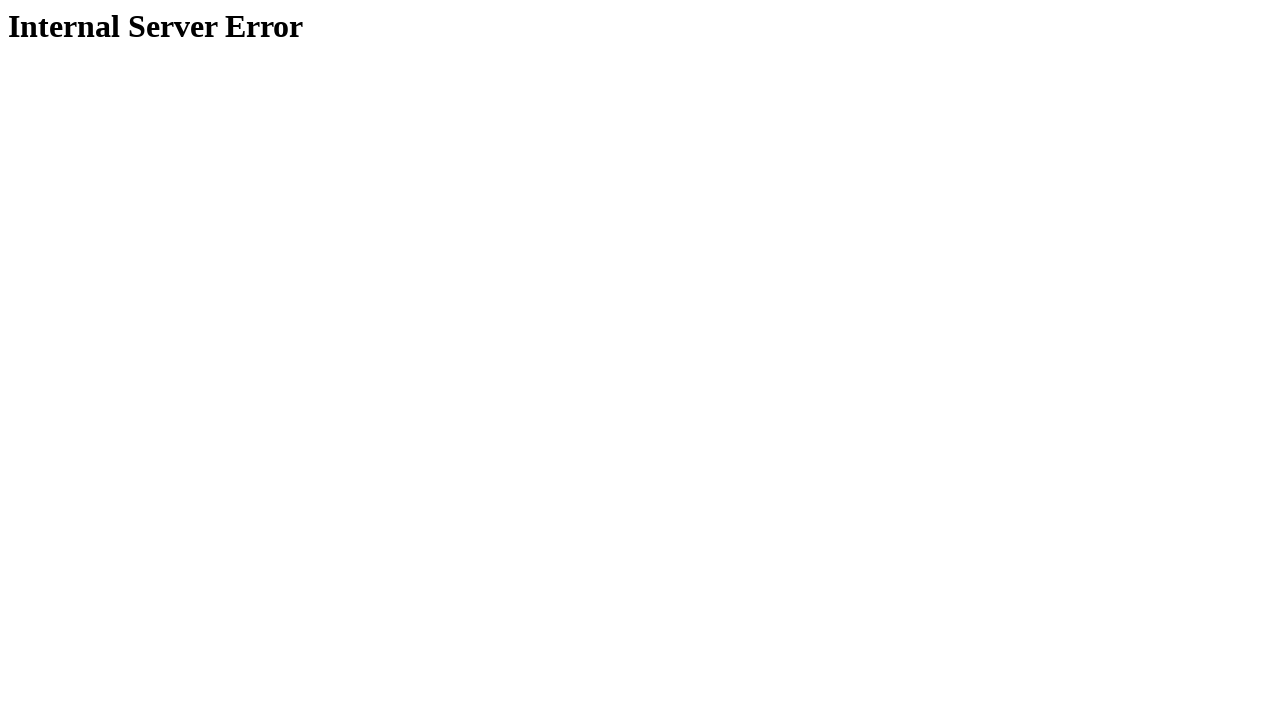